Verifies that the Sign Up link is displayed on the FreeCRM homepage

Starting URL: https://classic.freecrm.com/index.html

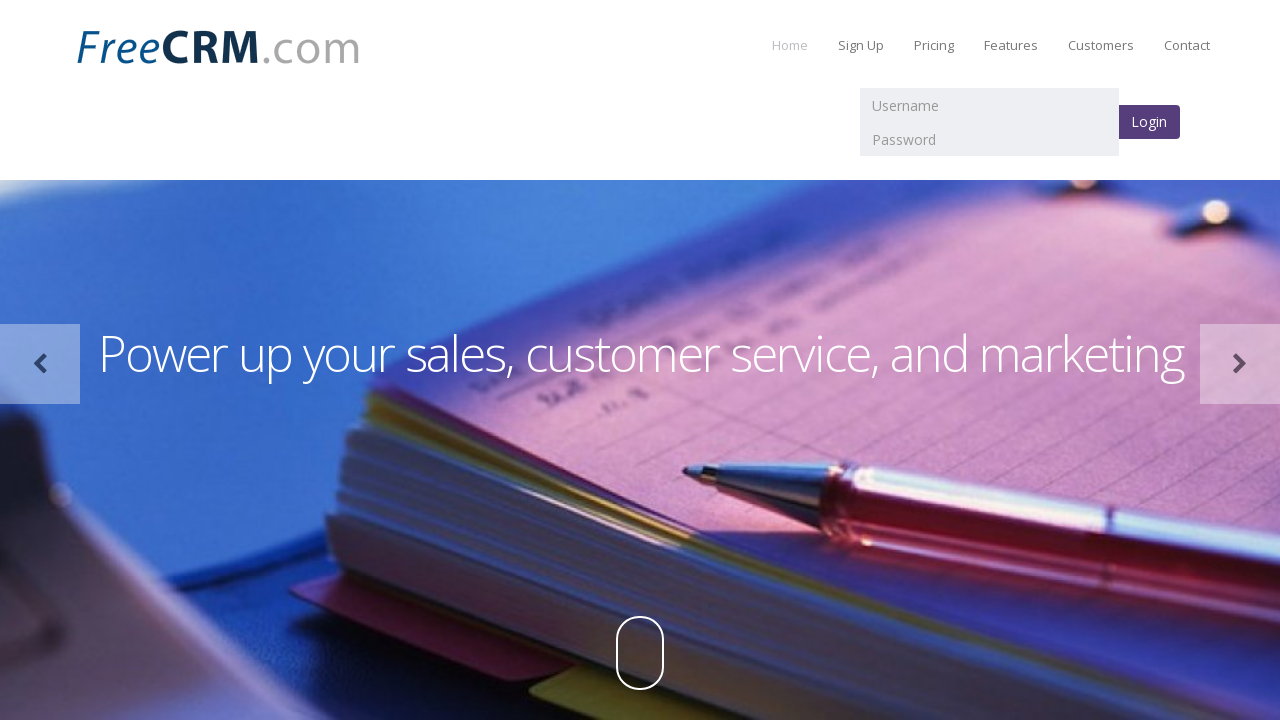

Waited for Sign Up link to be visible on FreeCRM homepage
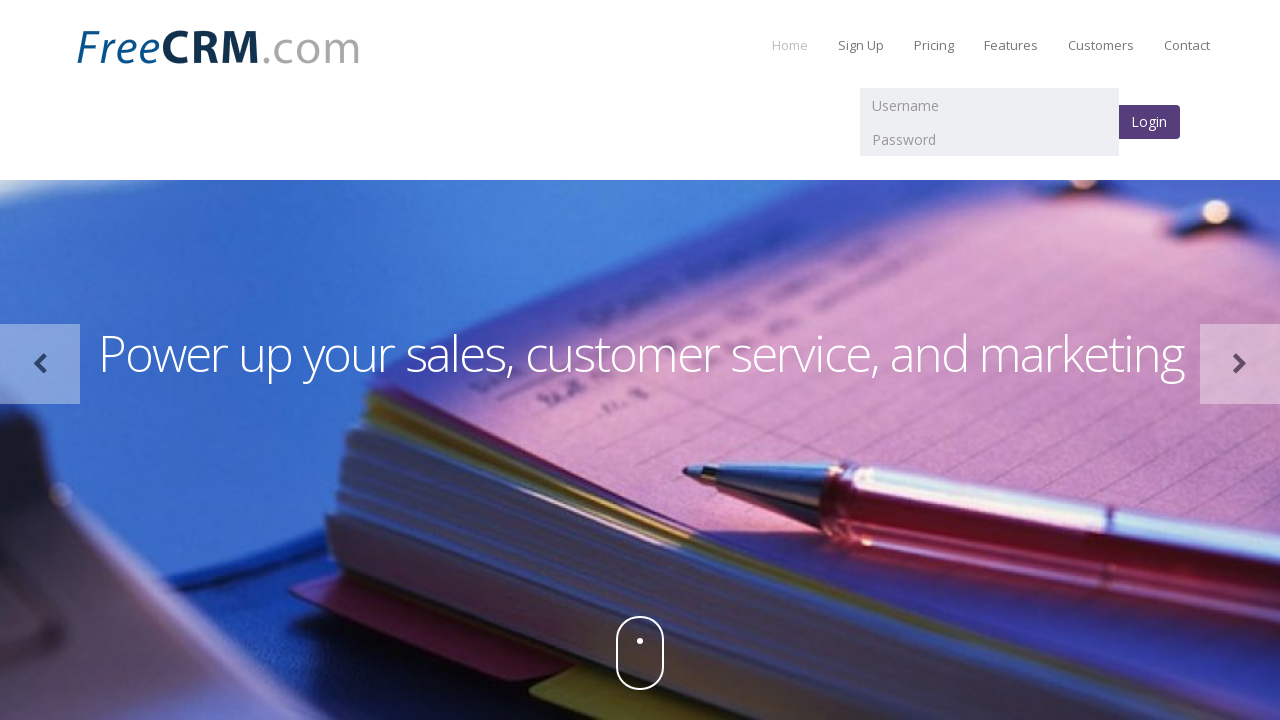

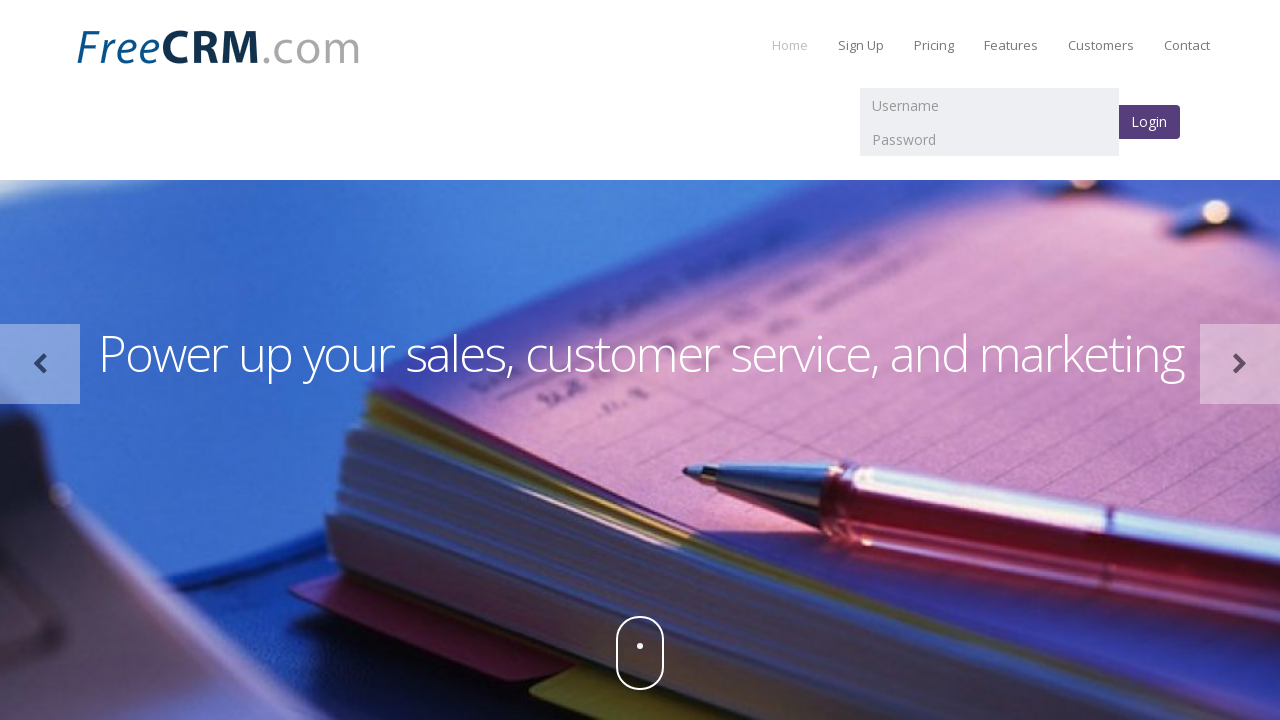